Tests clicking a button and waiting for a paragraph element to appear using implicit wait strategy

Starting URL: https://testeroprogramowania.github.io/selenium/wait2.html

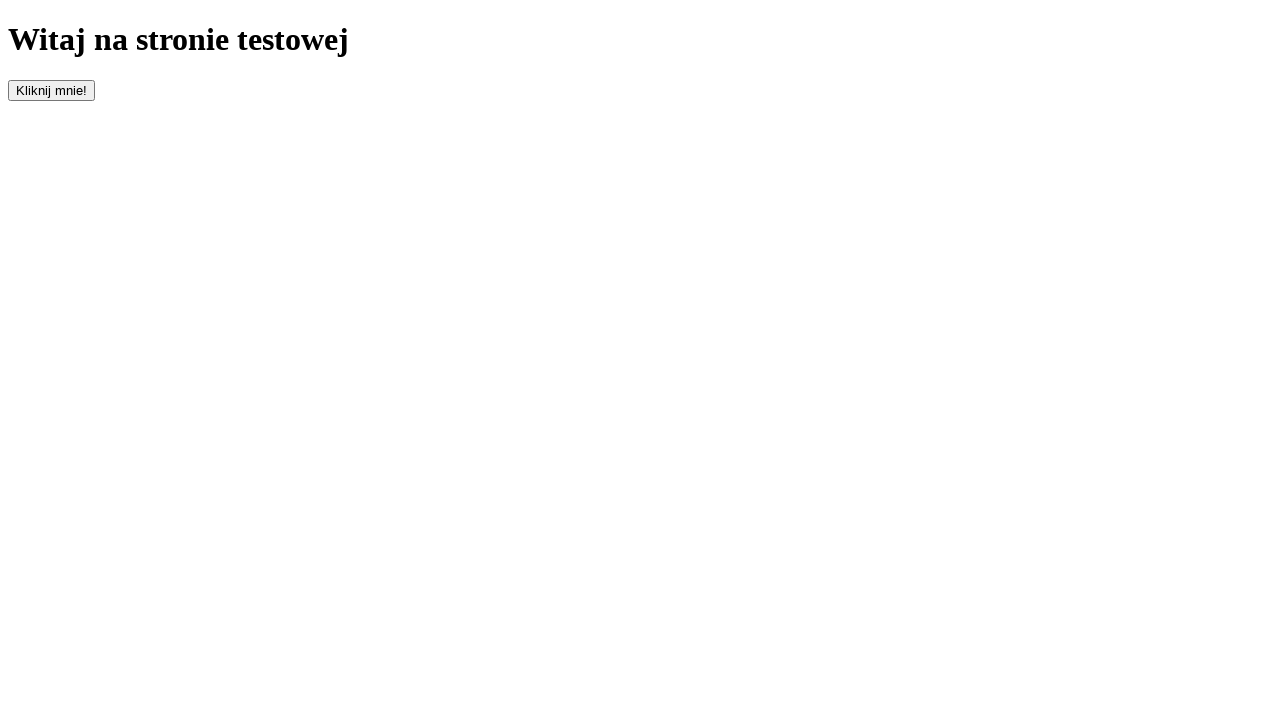

Clicked the 'Click on Me' button at (52, 90) on #clickOnMe
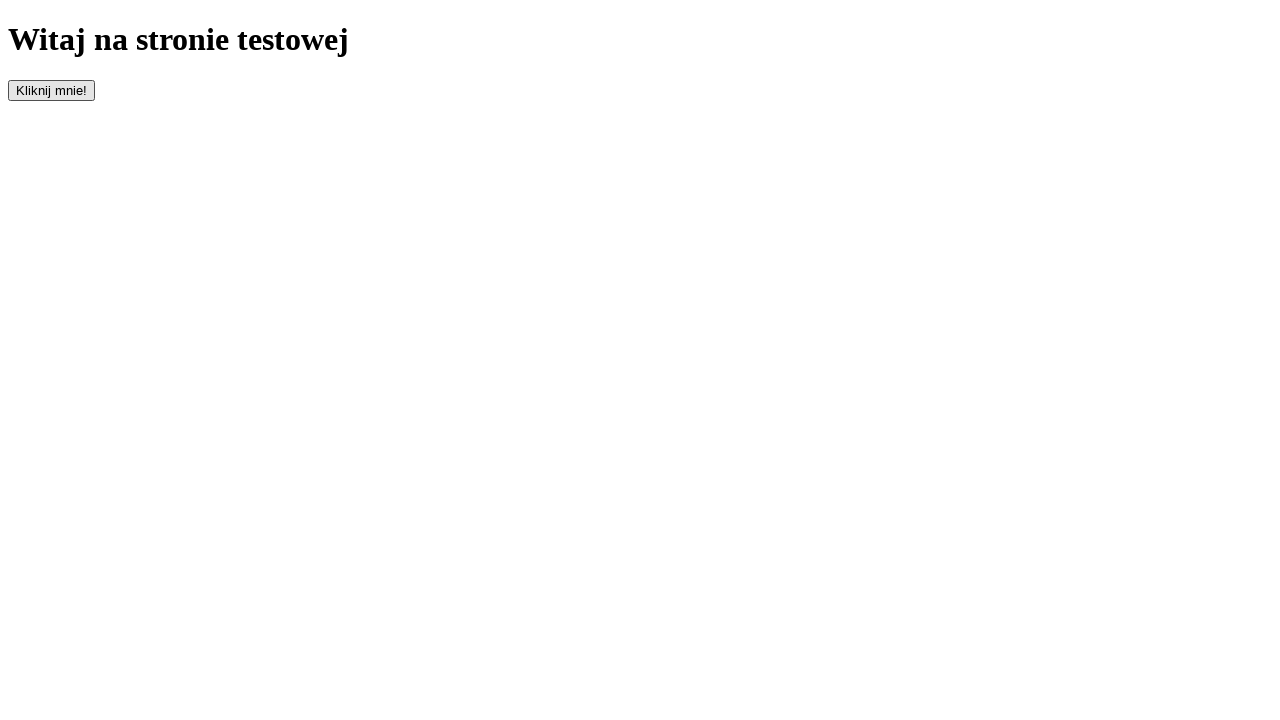

Waited for paragraph element to appear
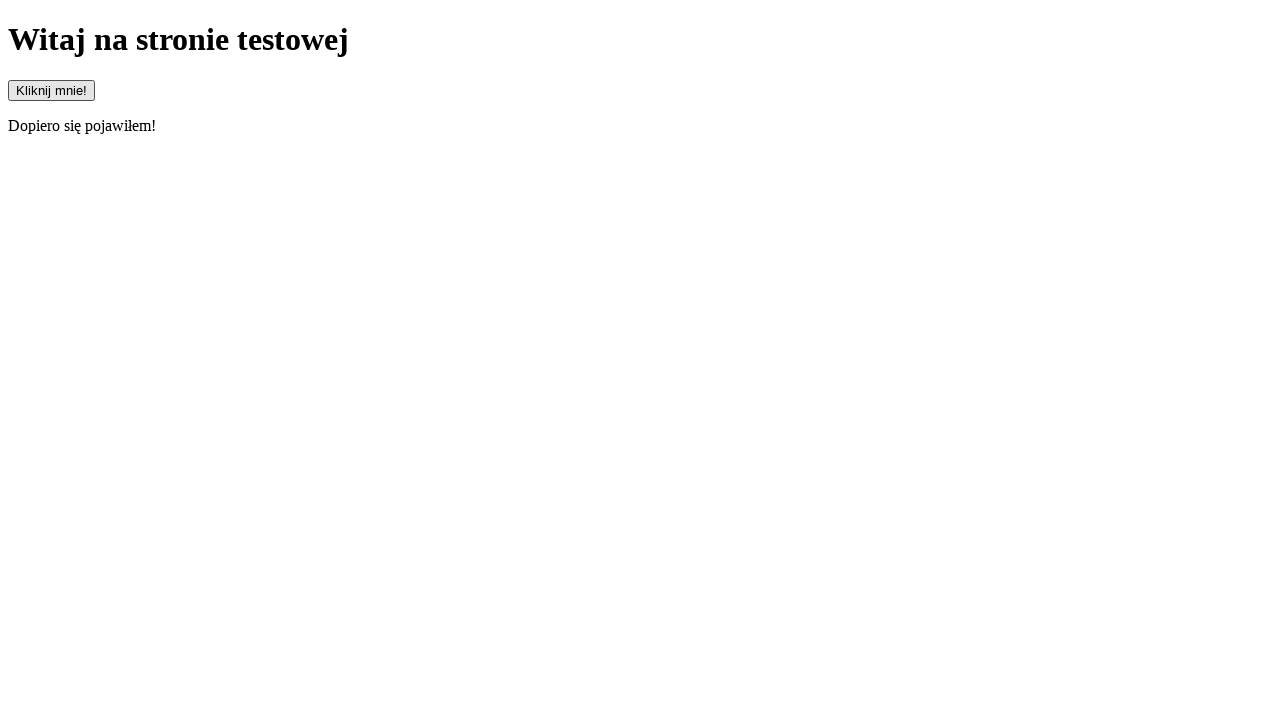

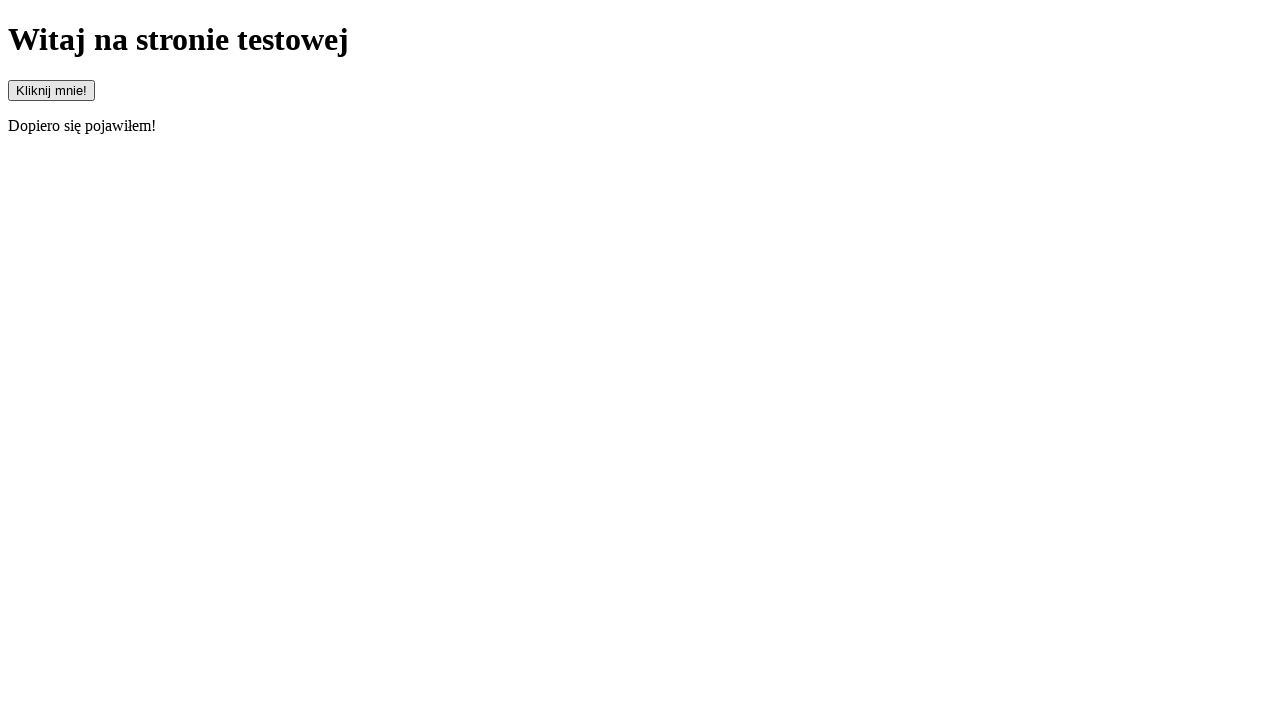